Tests JavaScript alert handling by clicking a button to trigger a JS alert, capturing the alert text, and accepting the alert dialog

Starting URL: https://the-internet.herokuapp.com/javascript_alerts

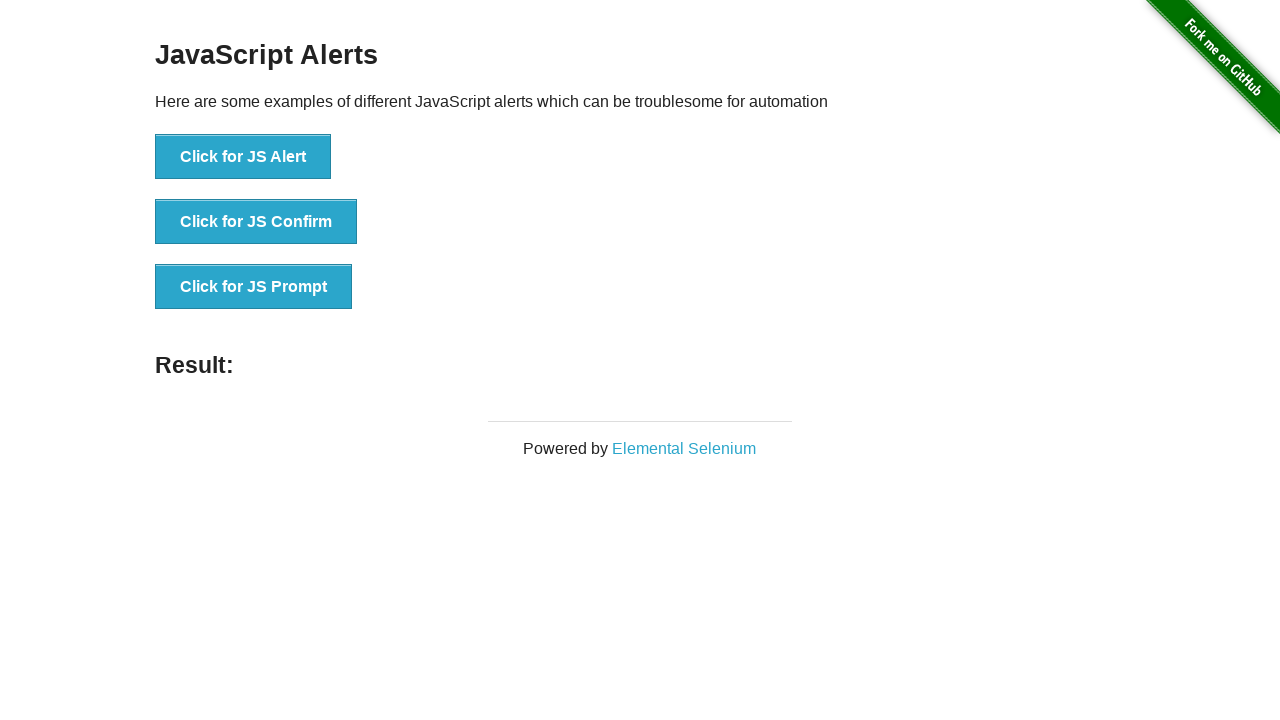

Clicked 'Click for JS Alert' button to trigger JavaScript alert at (243, 157) on xpath=//button[text()='Click for JS Alert']
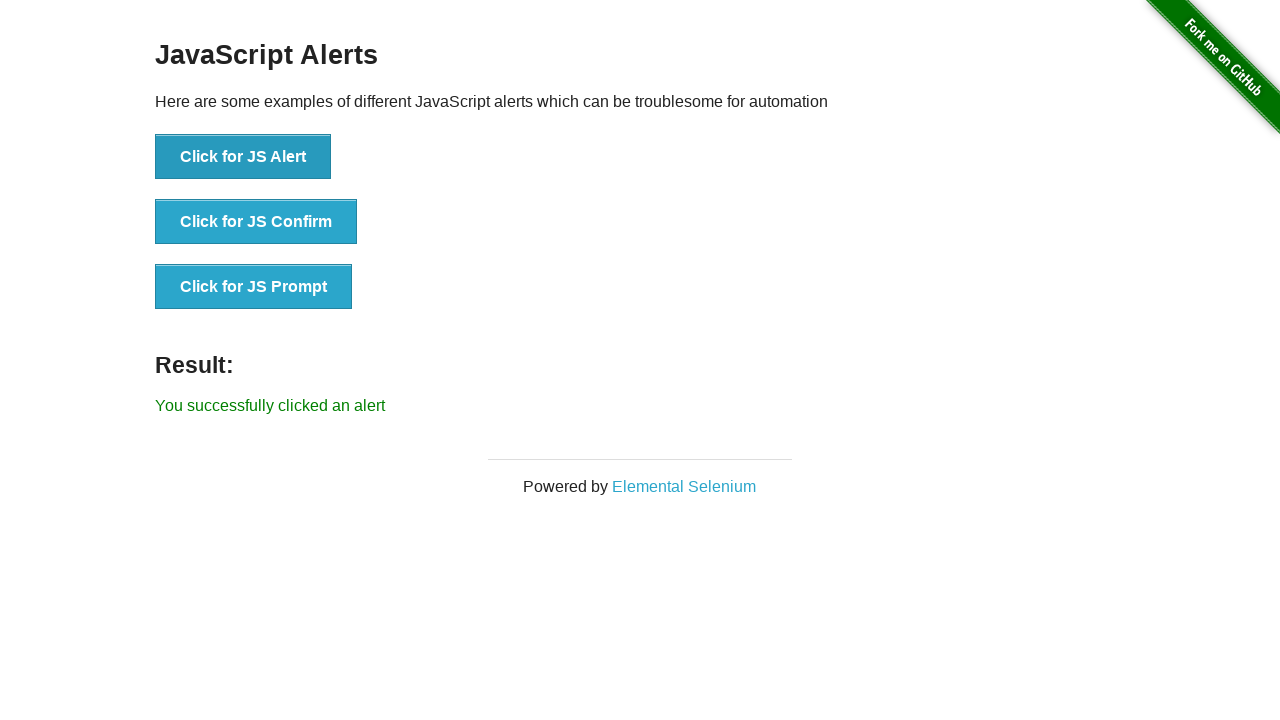

Set up dialog handler to accept alerts and capture text
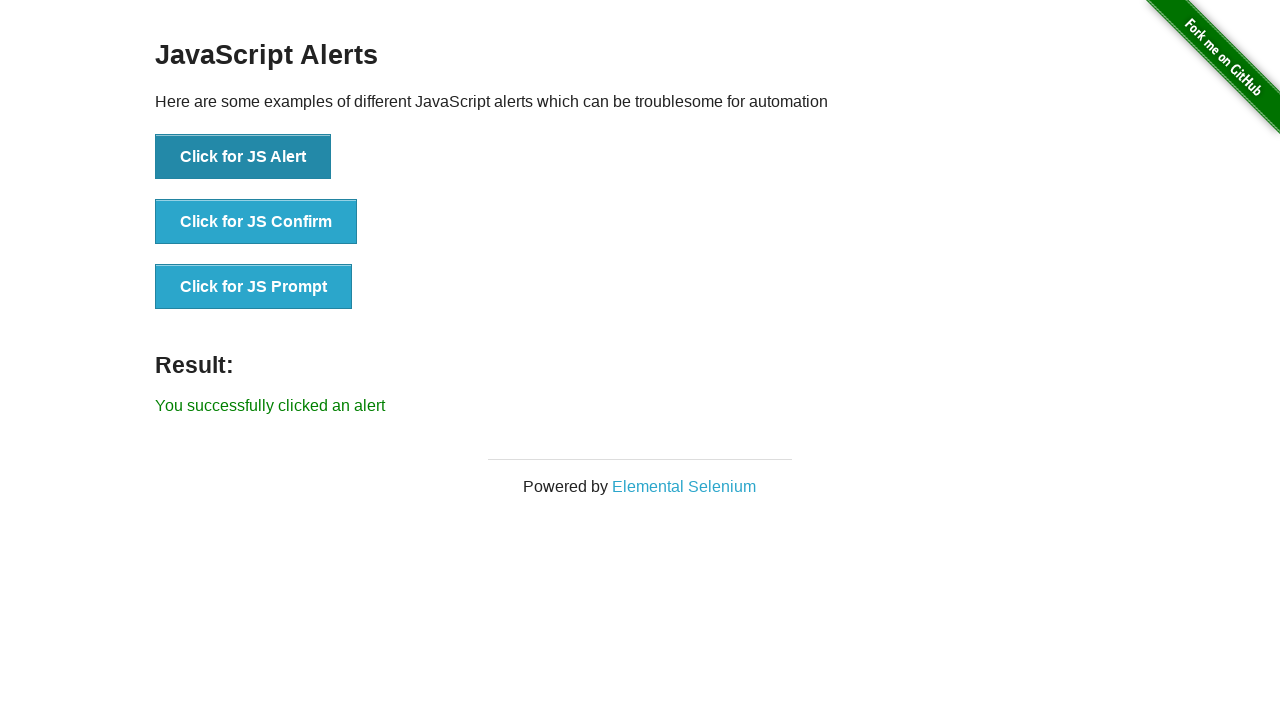

Clicked 'Click for JS Alert' button again to trigger alert with handler active at (243, 157) on xpath=//button[text()='Click for JS Alert']
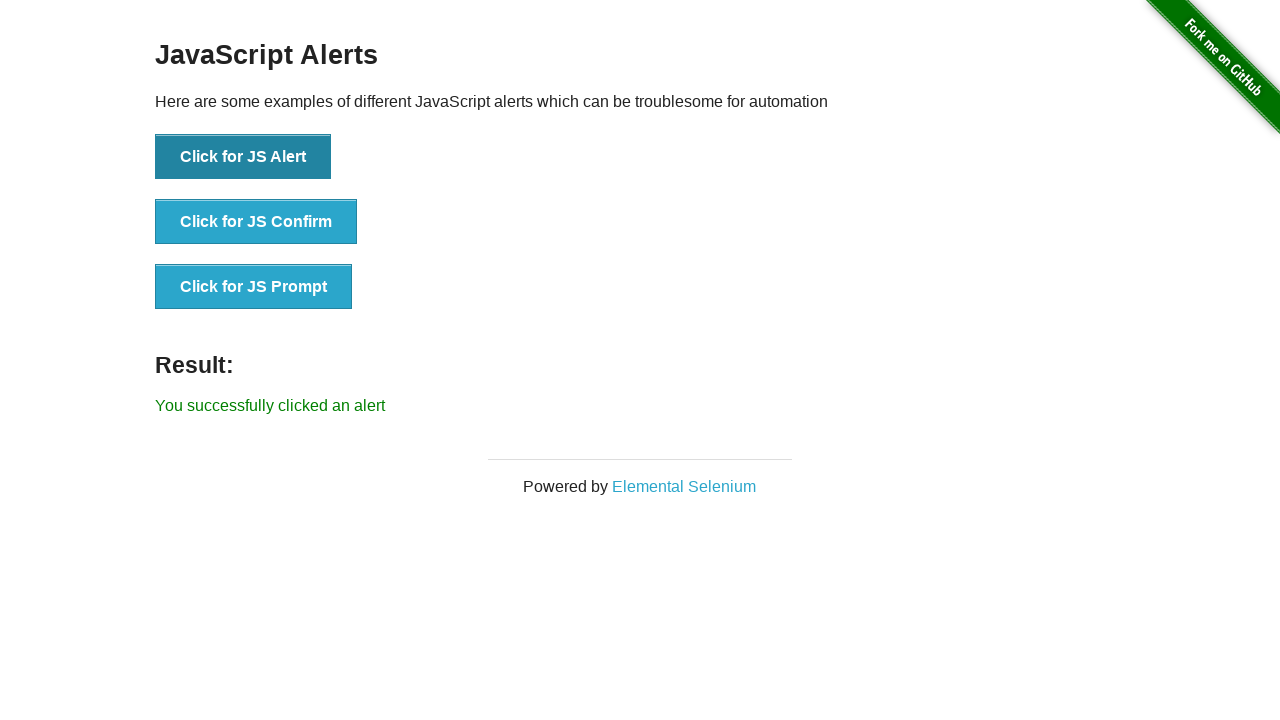

Result element appeared, confirming alert was successfully accepted
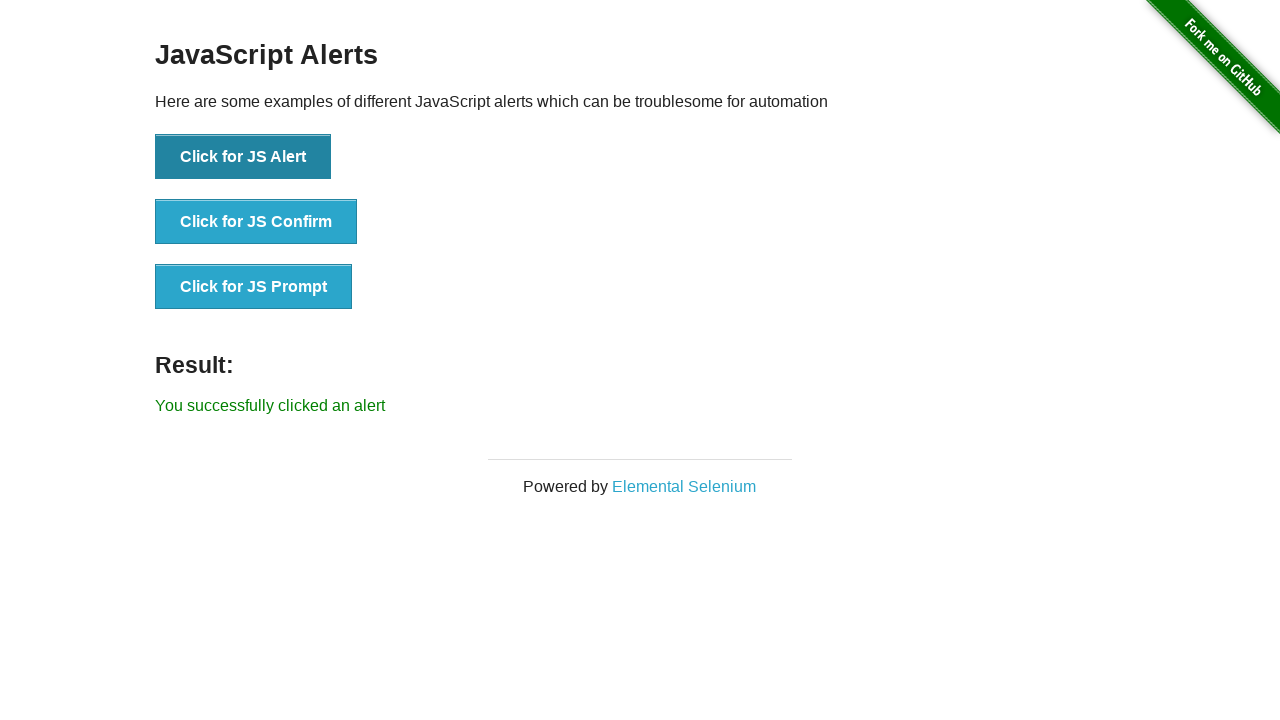

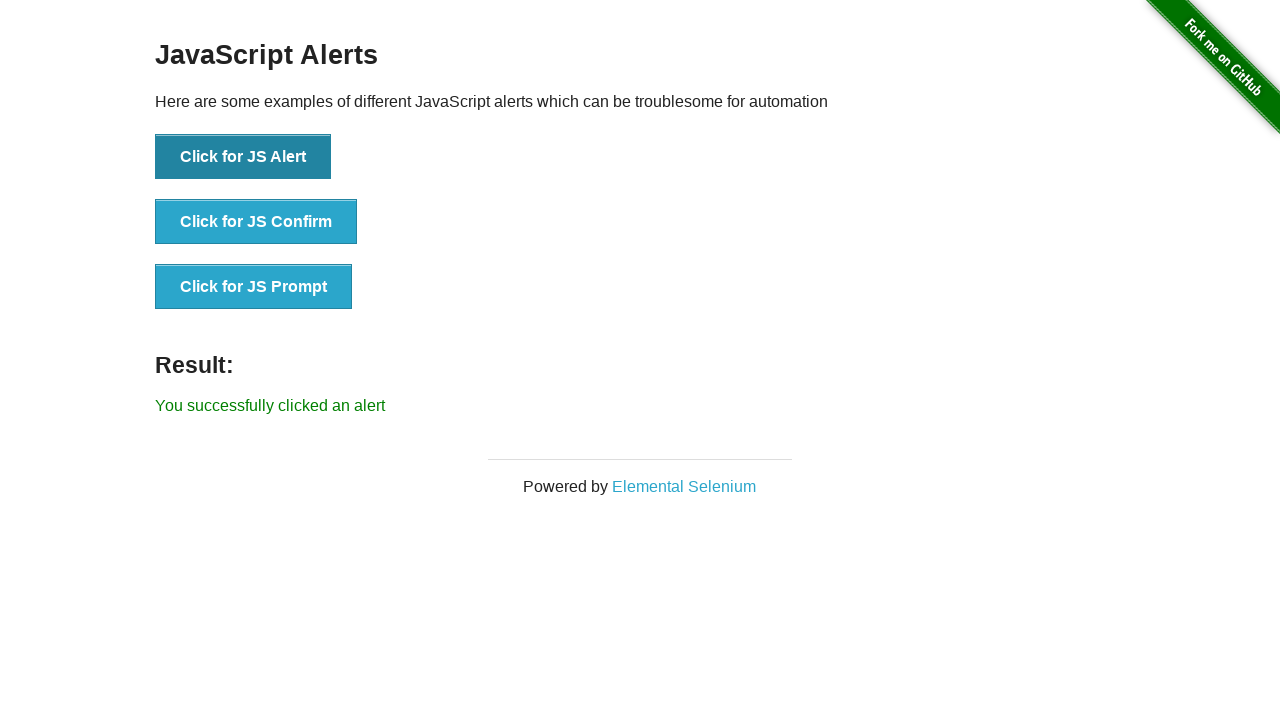